Tests drag and drop functionality by dragging an element and dropping it onto a target element

Starting URL: https://jqueryui.com/resources/demos/droppable/default.html

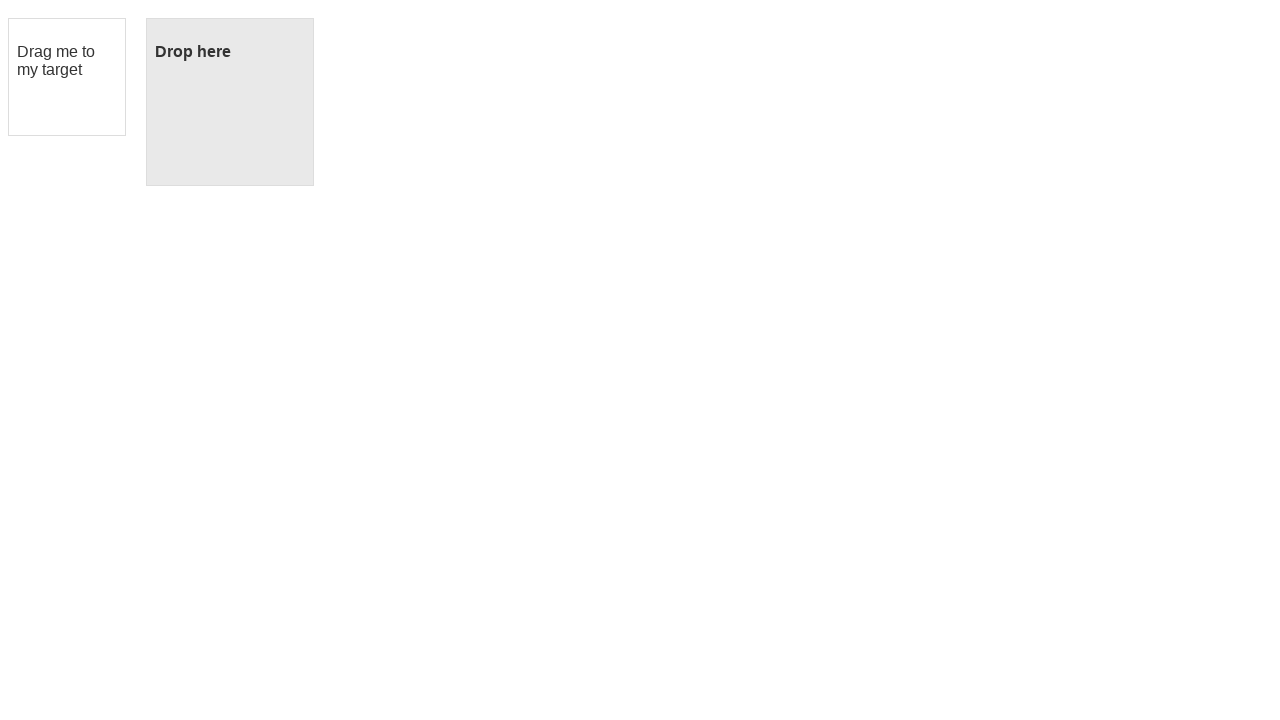

Navigated to jQuery UI droppable demo page
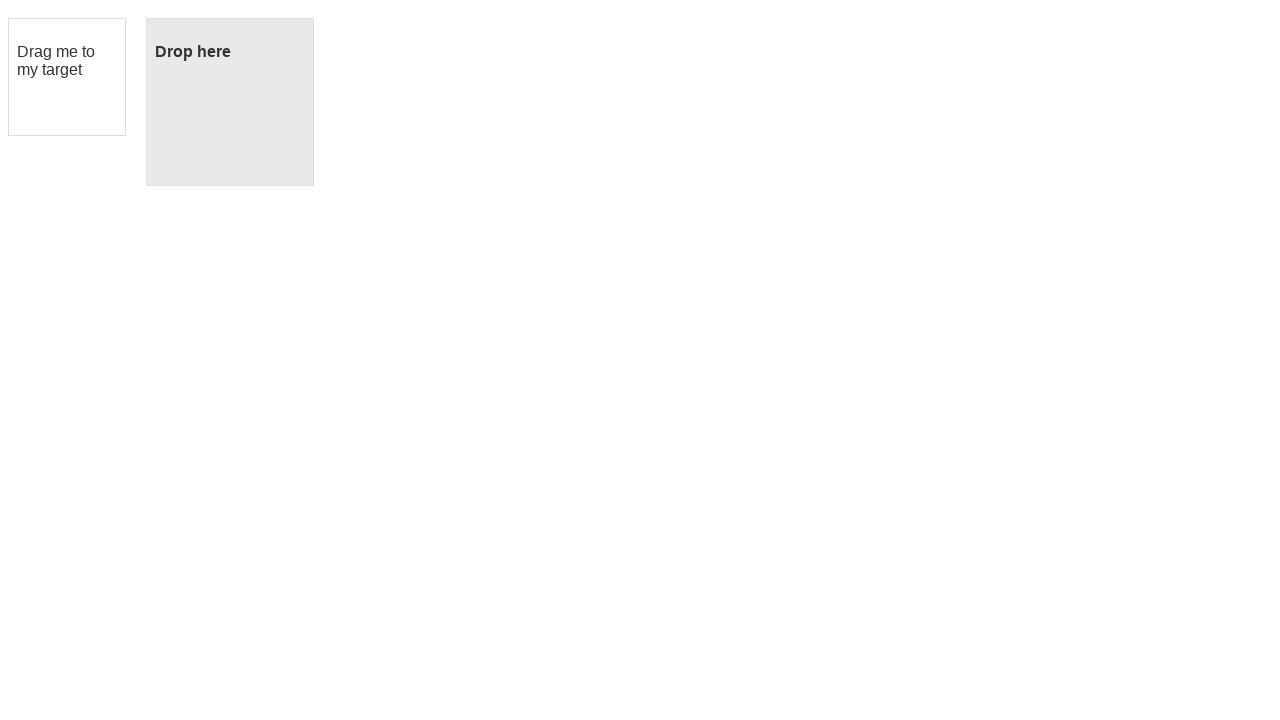

Located draggable element
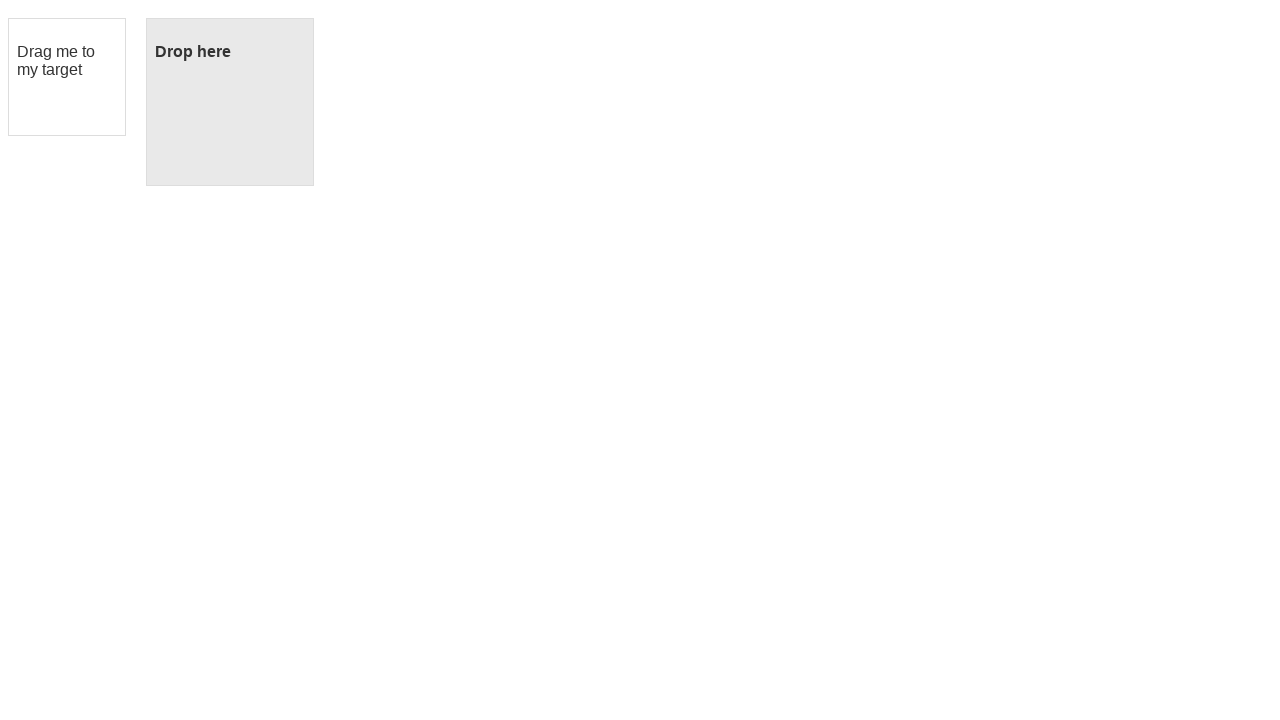

Located droppable target element
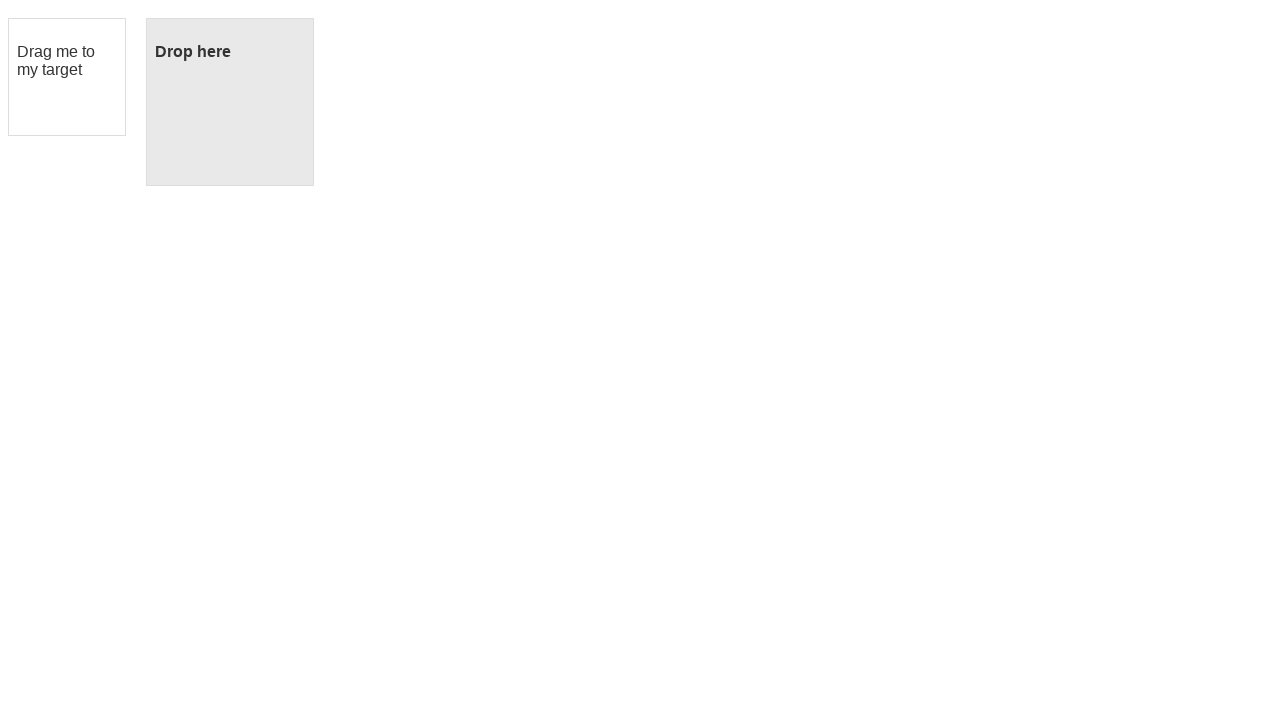

Dragged element onto target and dropped it at (230, 102)
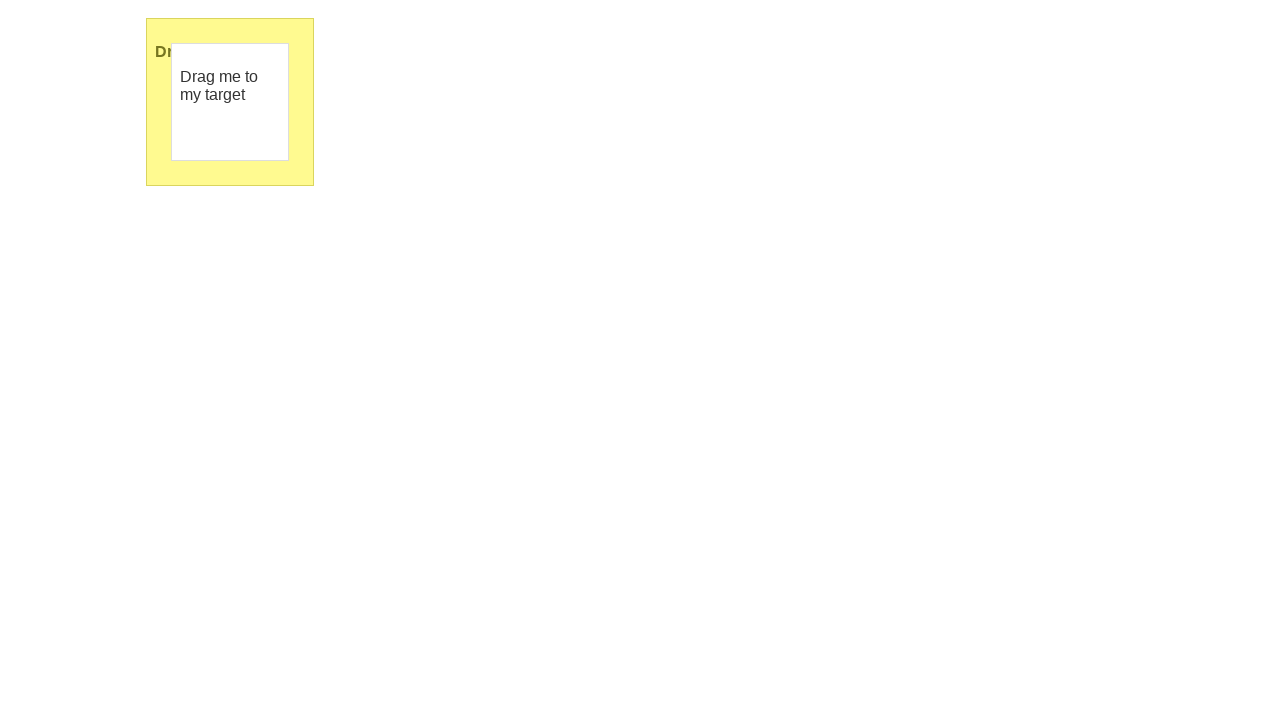

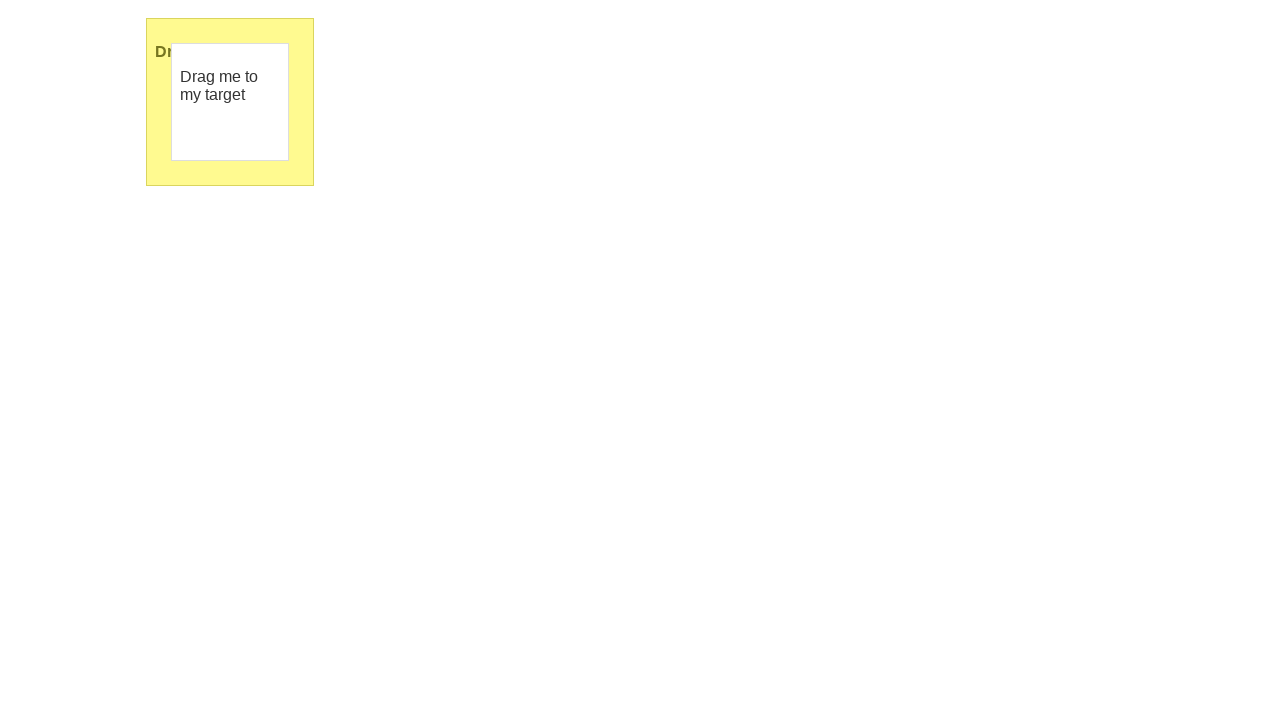